Tests navigation to History/Info page and verifies the History heading is displayed

Starting URL: http://www.99-bottles-of-beer.net/

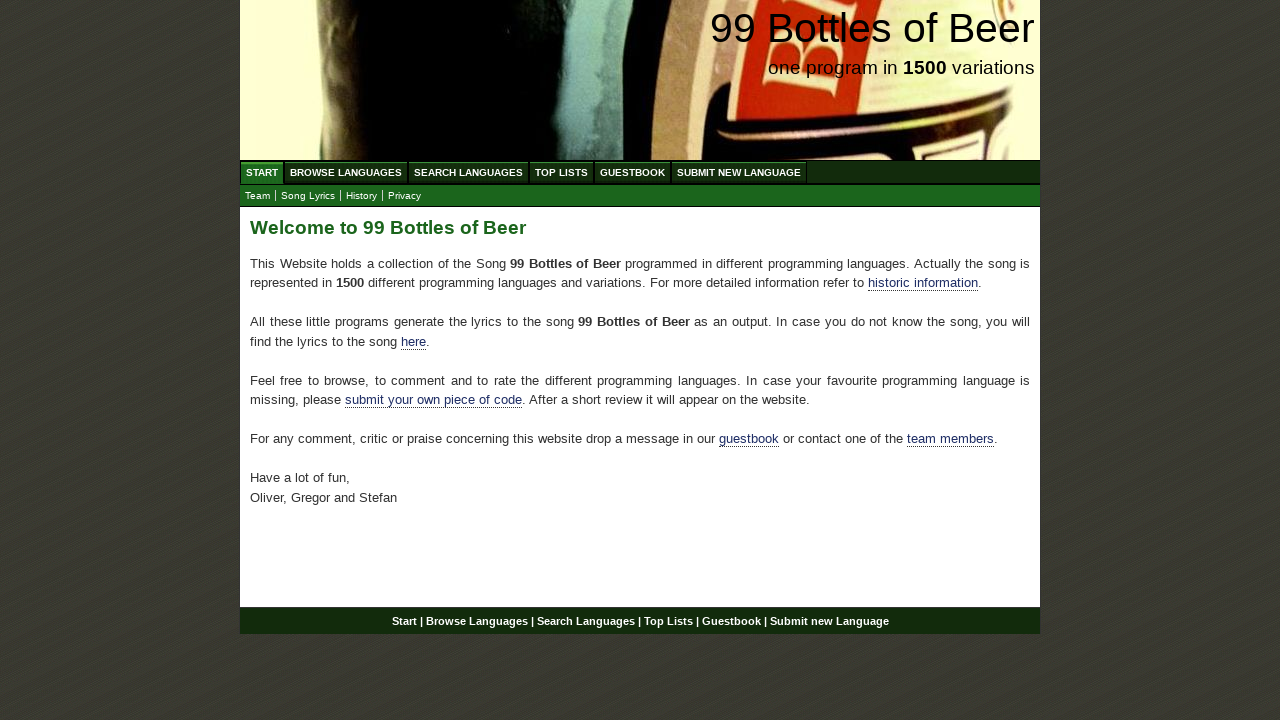

Clicked on Info/History submenu link at (362, 196) on xpath=//a[@href='info.html']
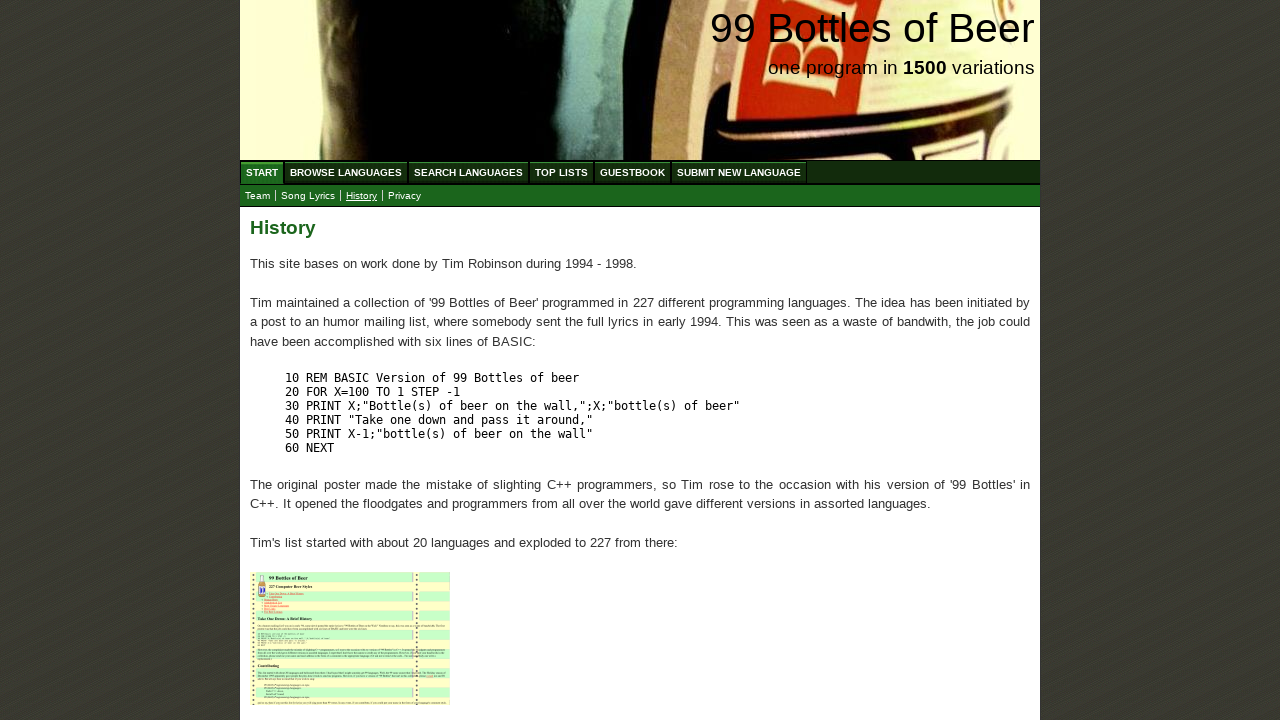

History heading loaded and verified
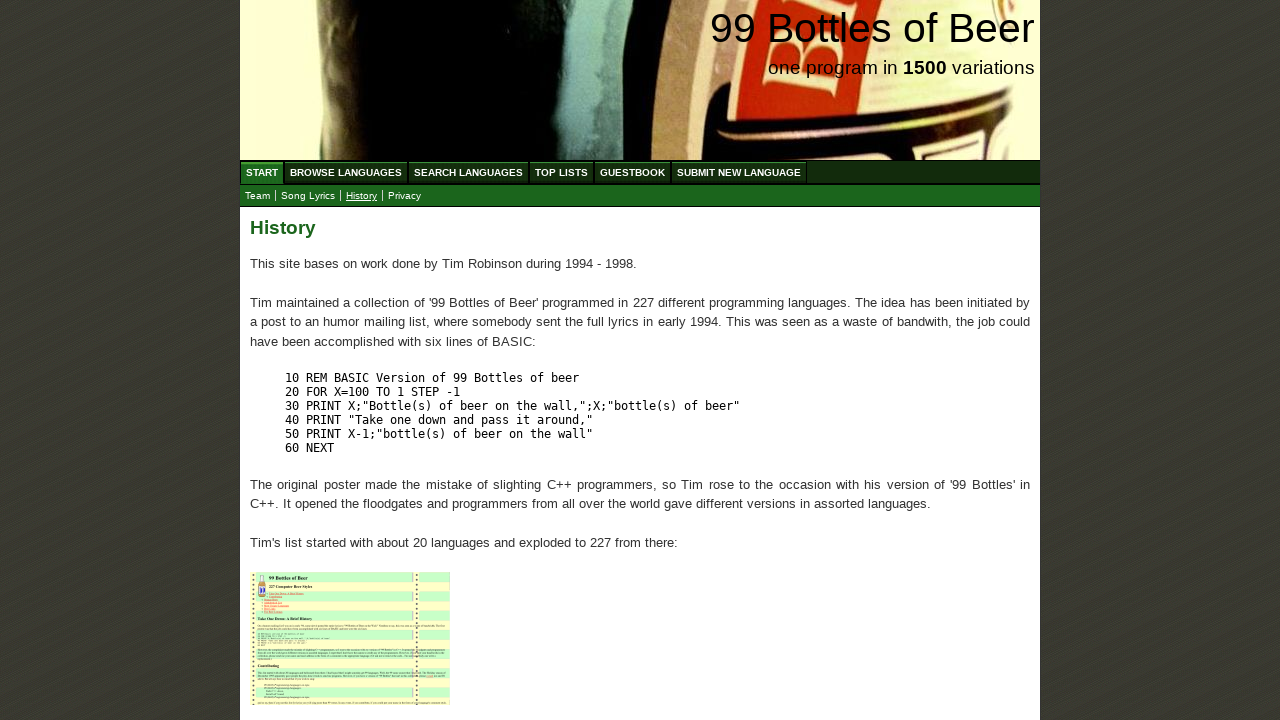

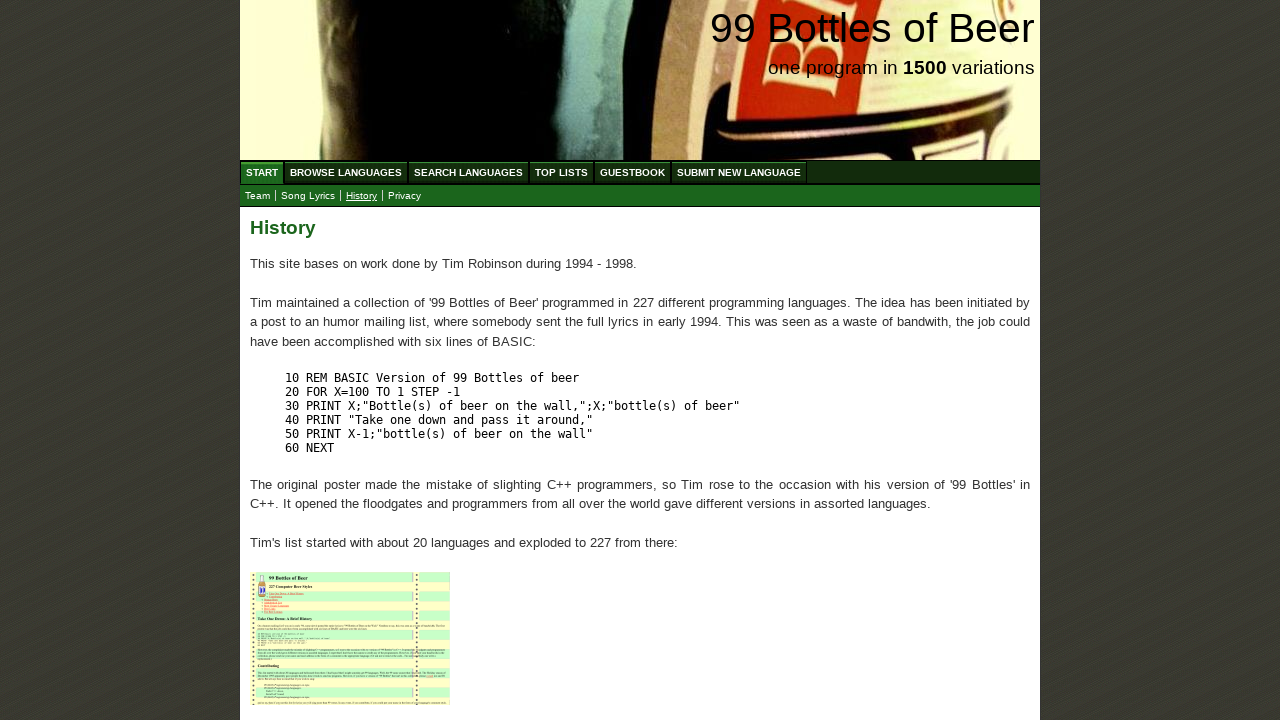